Tests a math exercise form by reading a value from the page, calculating the result using a mathematical formula (log of absolute value of 12*sin(x)), filling in the answer, checking required checkboxes/radio buttons, and submitting the form.

Starting URL: http://suninjuly.github.io/math.html

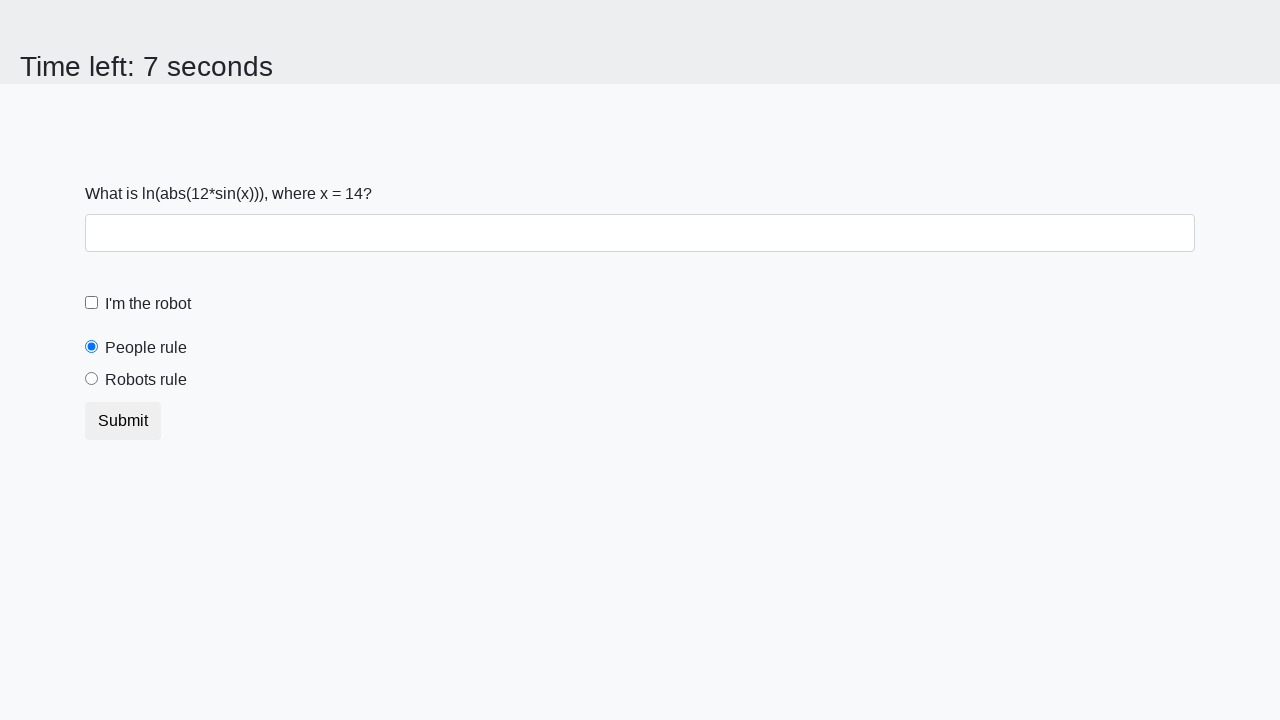

Located and read x value from the page
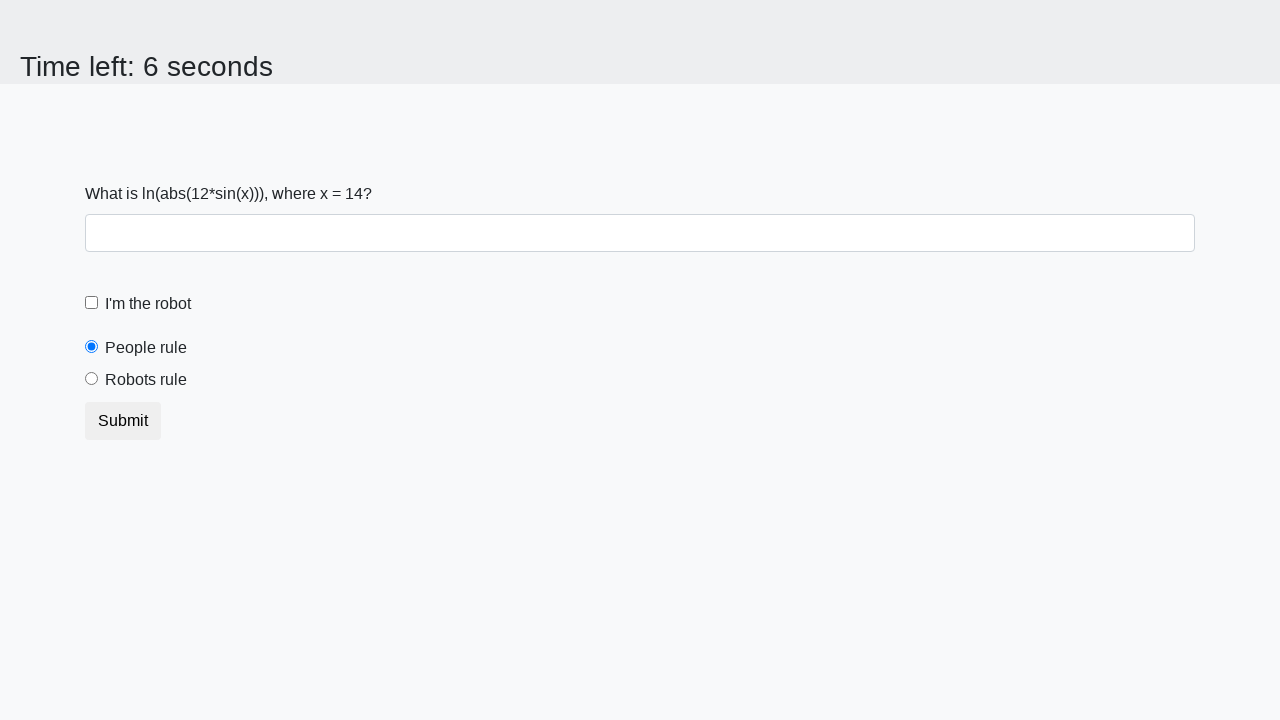

Calculated result using formula log(|12*sin(14)|) = 2.4754696164269507
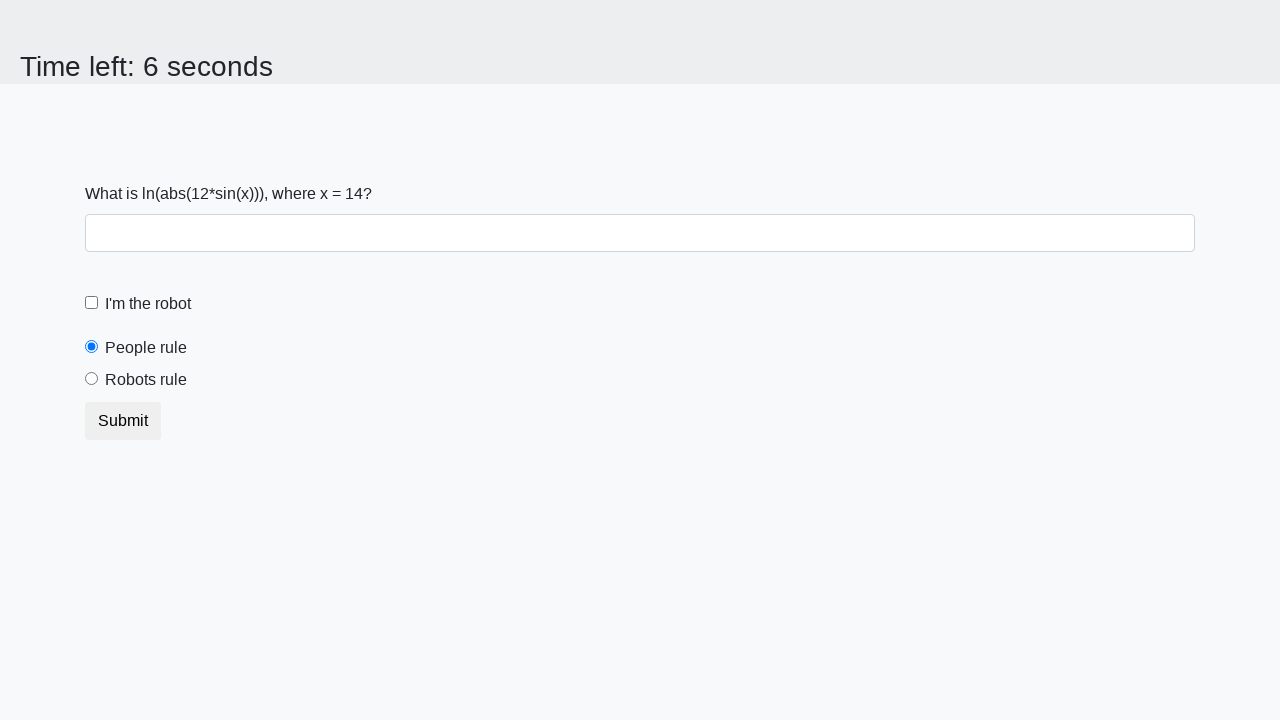

Filled answer field with calculated value 2.4754696164269507 on input#answer
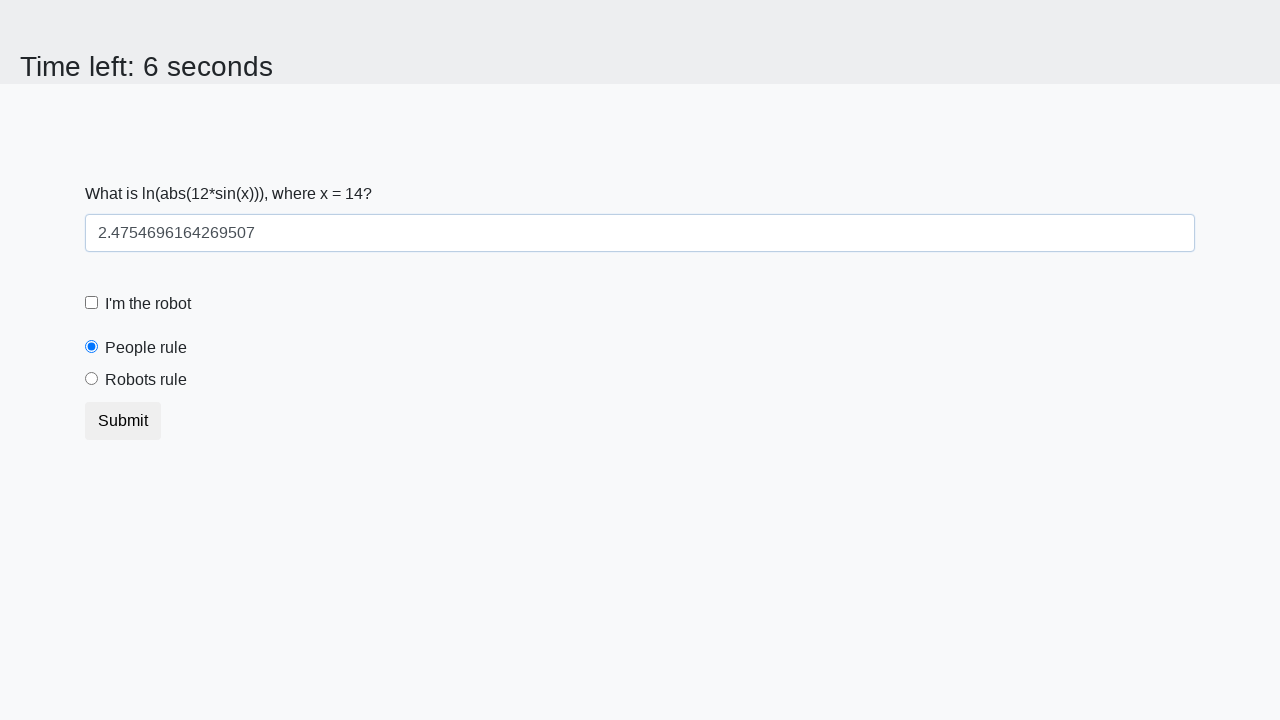

Checked the robot checkbox at (148, 304) on [for='robotCheckbox']
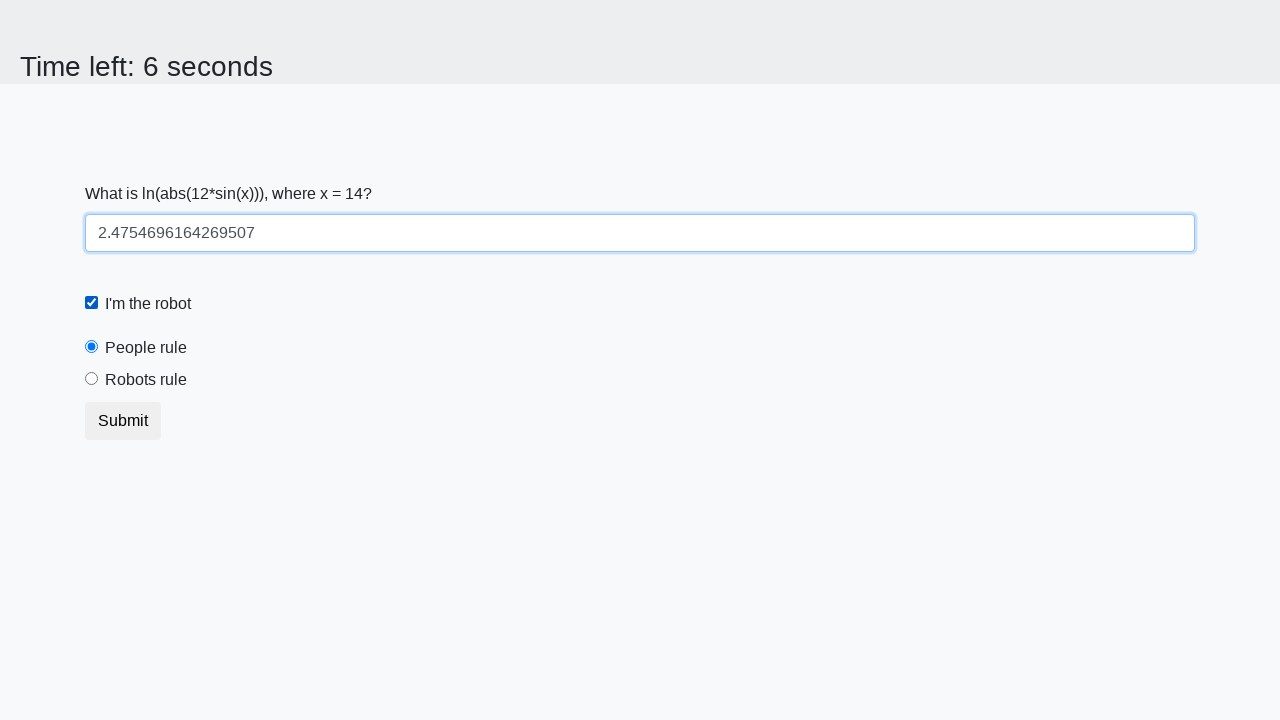

Selected the robots rule radio button at (146, 380) on [for='robotsRule']
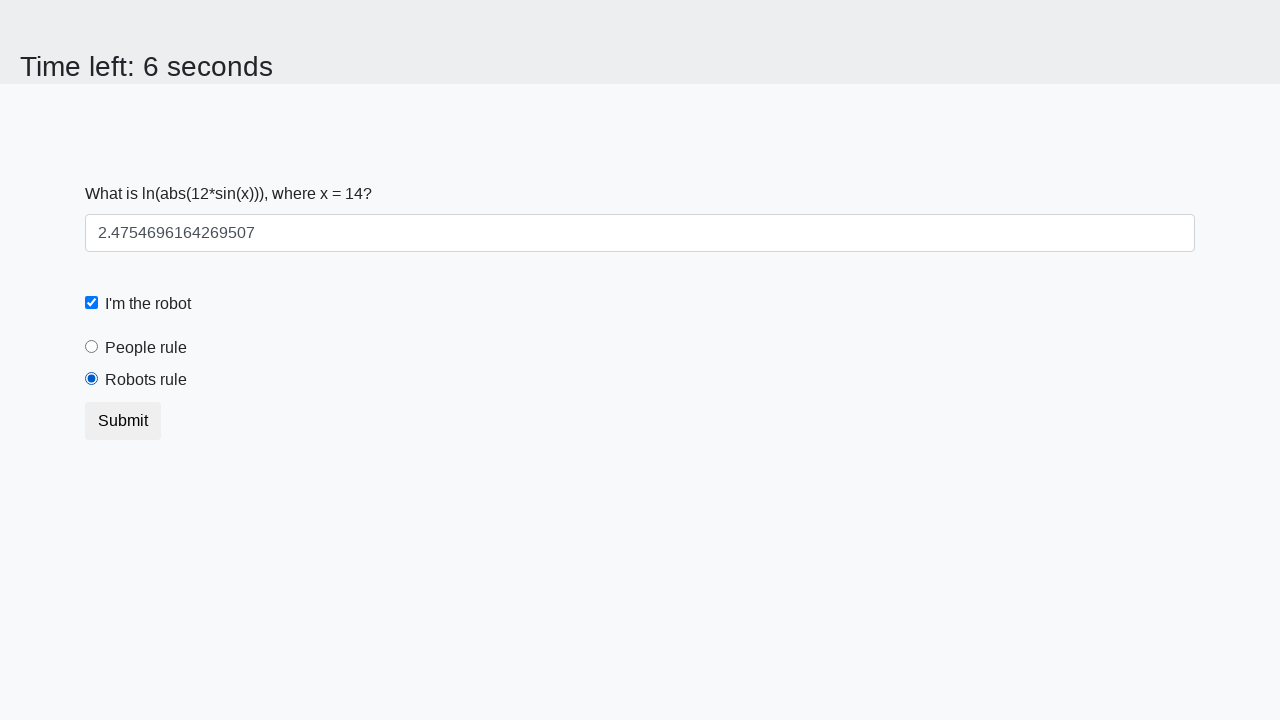

Clicked the submit button to complete the form at (123, 421) on button.btn
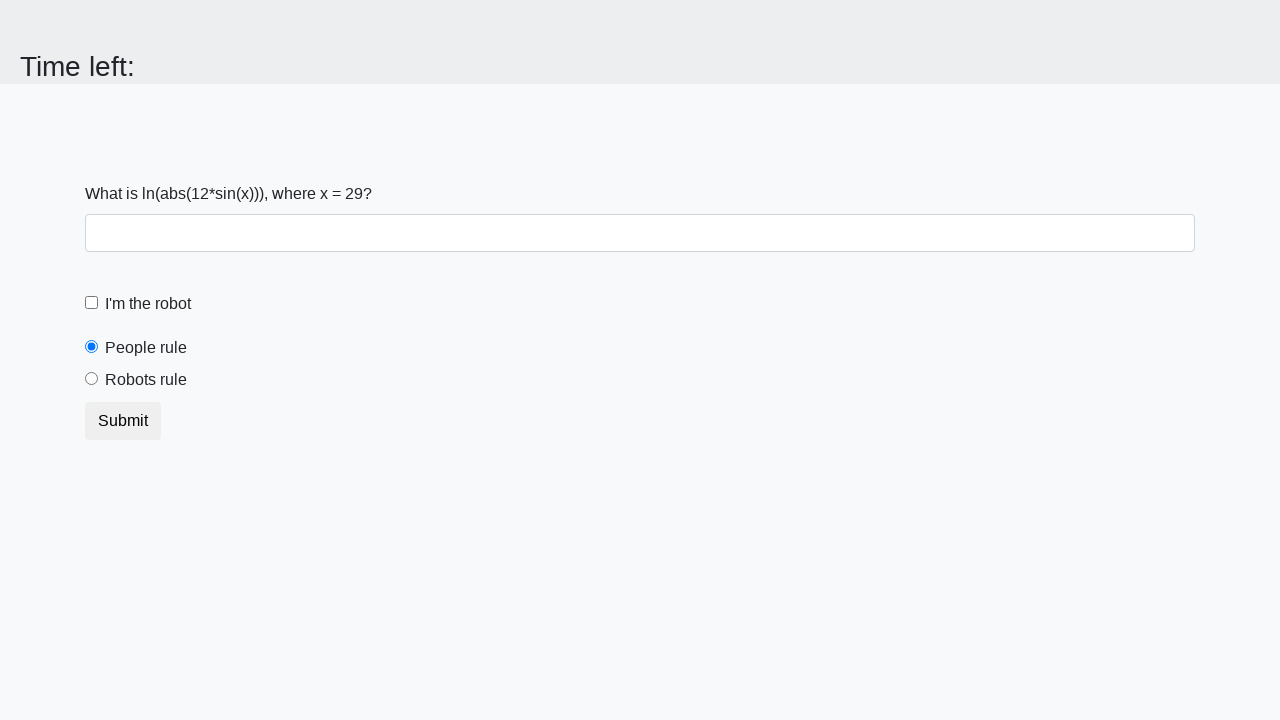

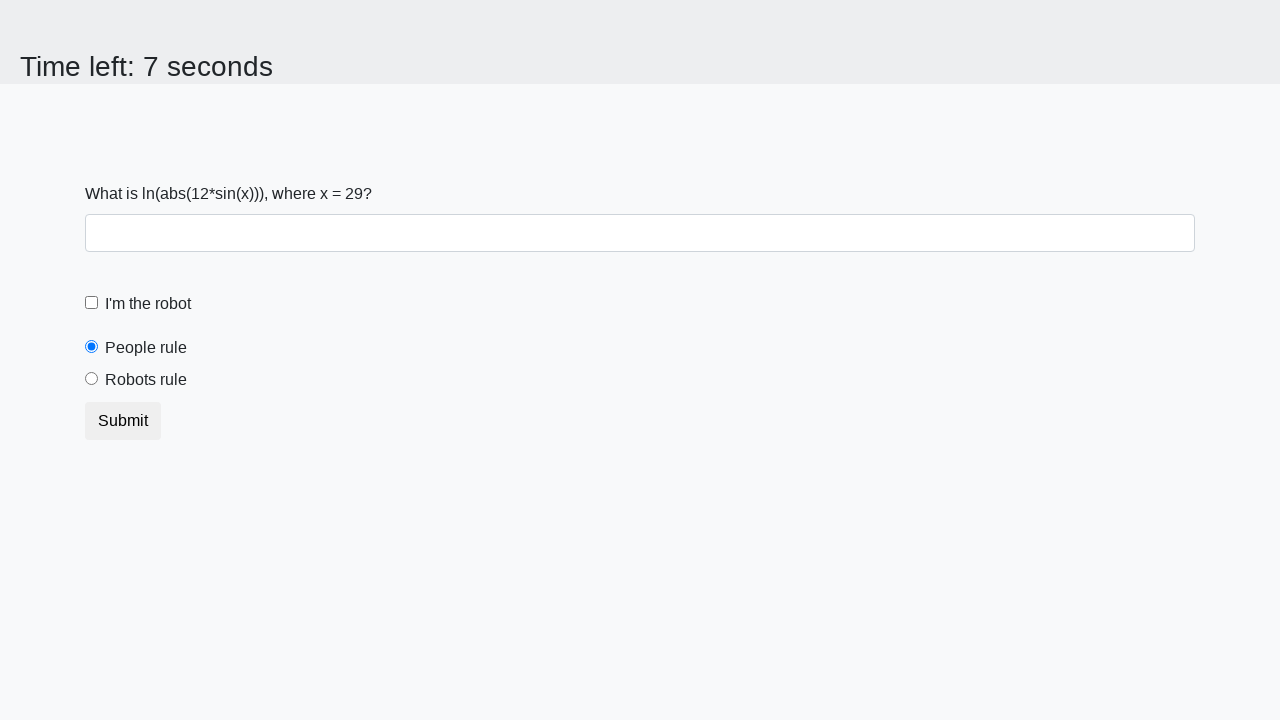